Tests hover functionality over all user profile avatars to verify each displays name and view profile link

Starting URL: https://the-internet.herokuapp.com/hovers

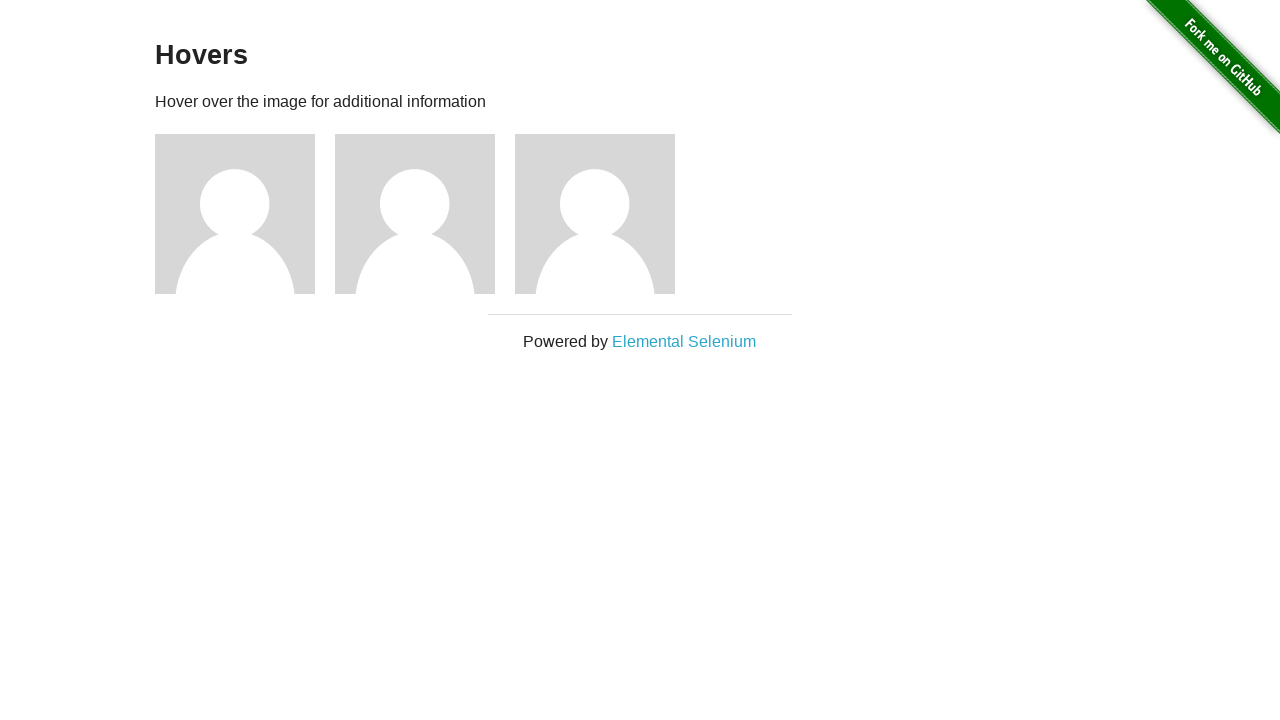

Navigated to hovers page
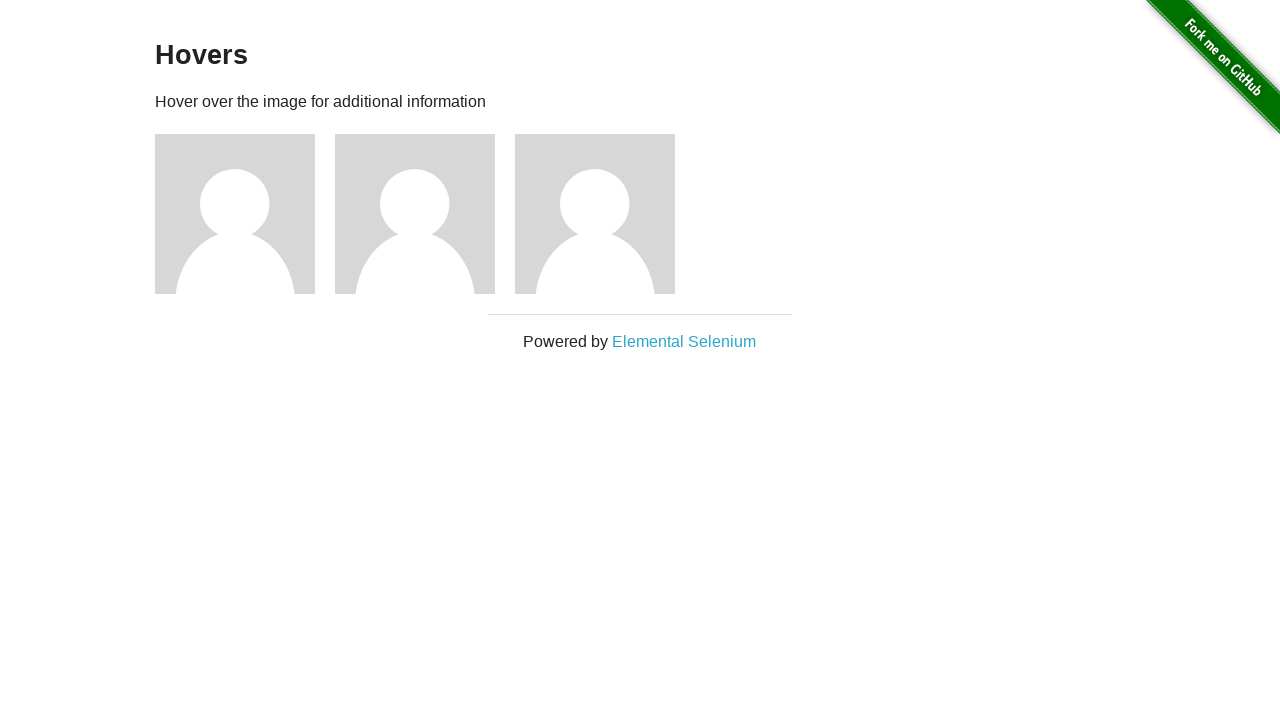

Located all user avatar elements
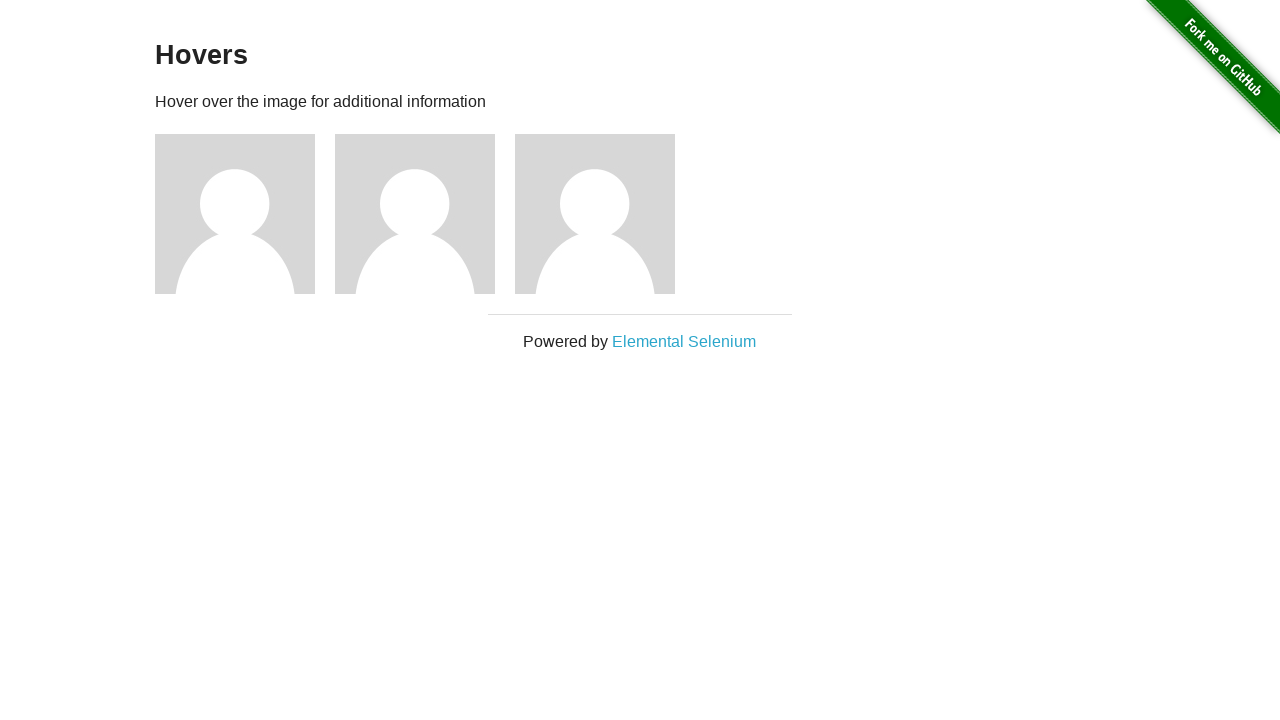

Found 3 user profiles
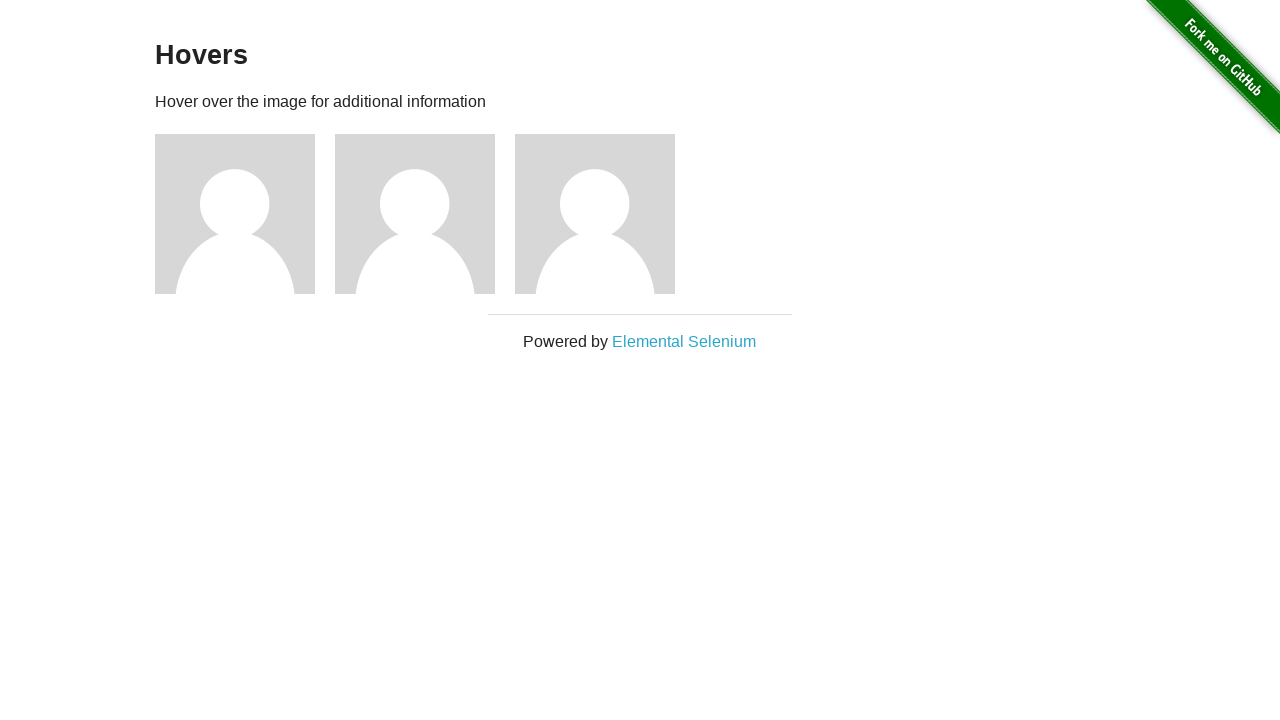

Hovered over profile avatar 1 at (235, 214) on xpath=//img[@alt='User Avatar'] >> nth=0
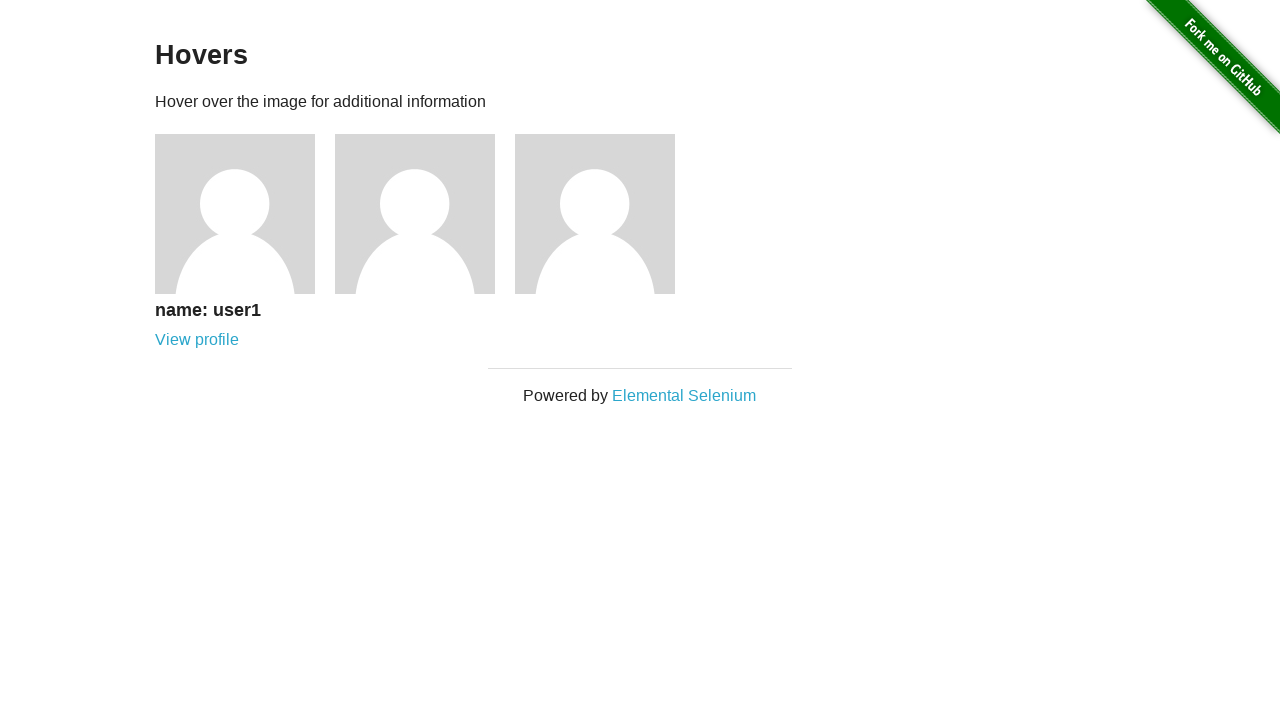

User name displayed for profile 1
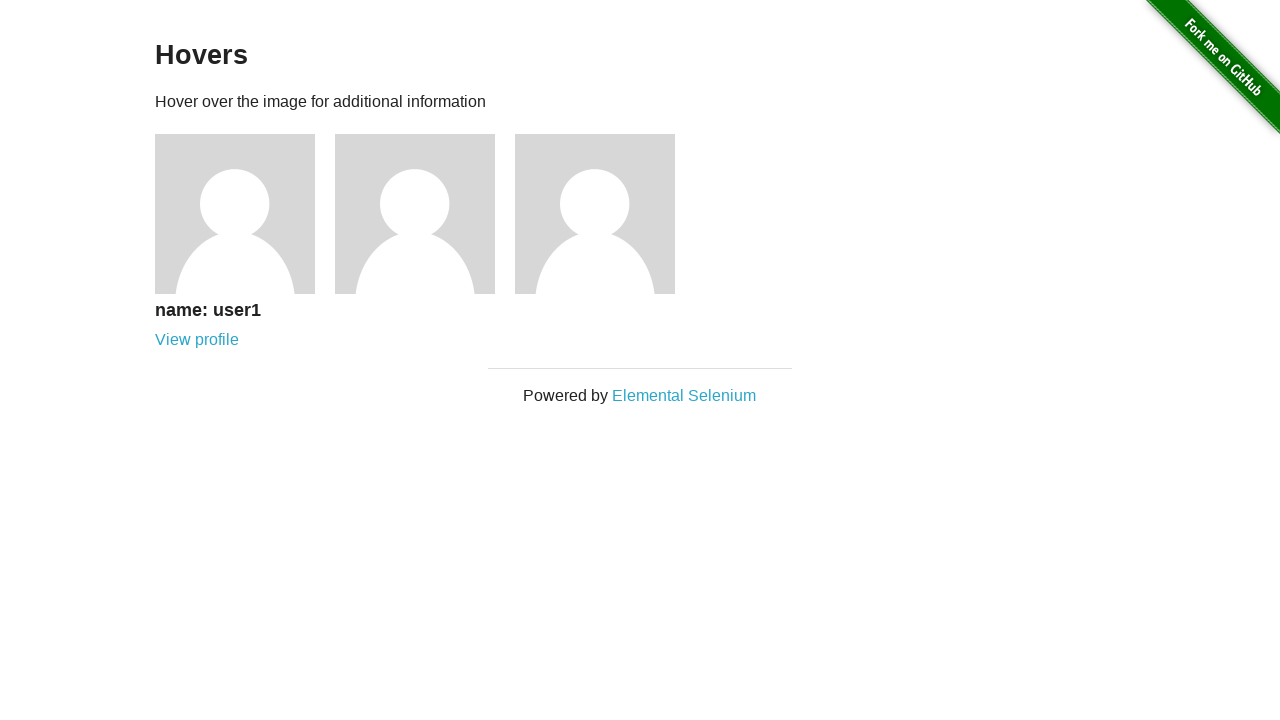

View profile link displayed for profile 1
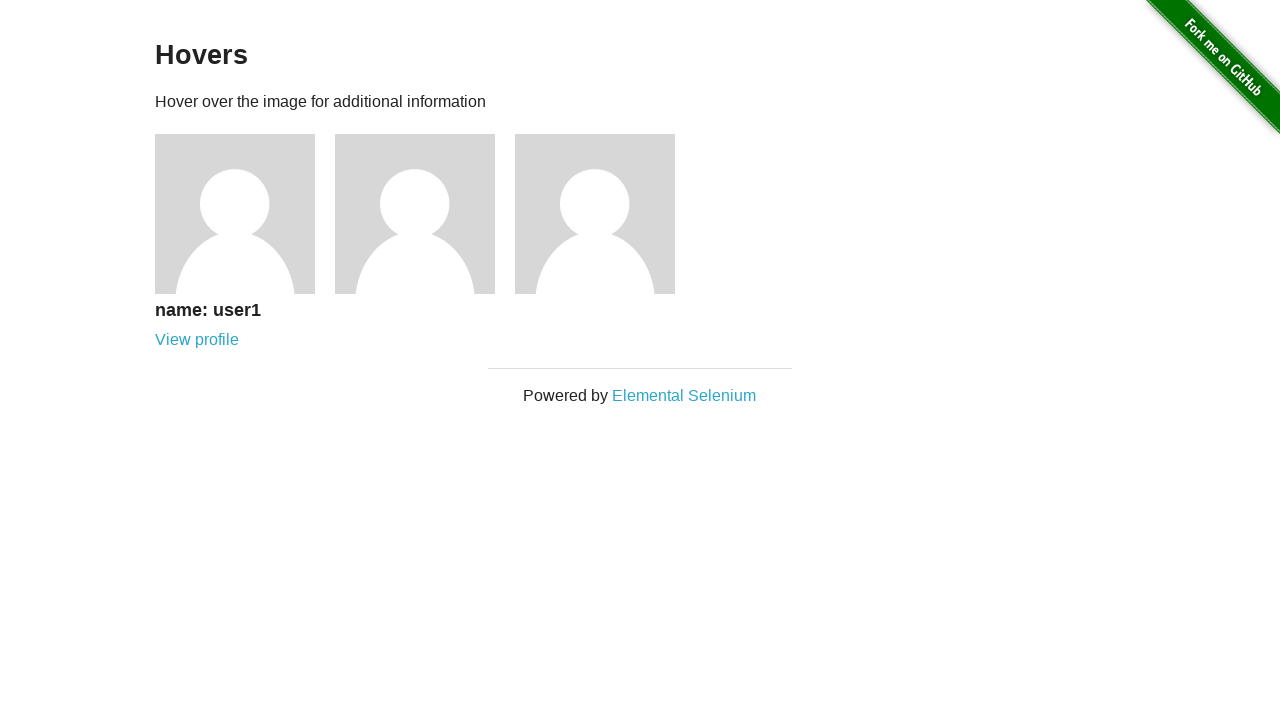

Hovered over profile avatar 2 at (415, 214) on xpath=//img[@alt='User Avatar'] >> nth=1
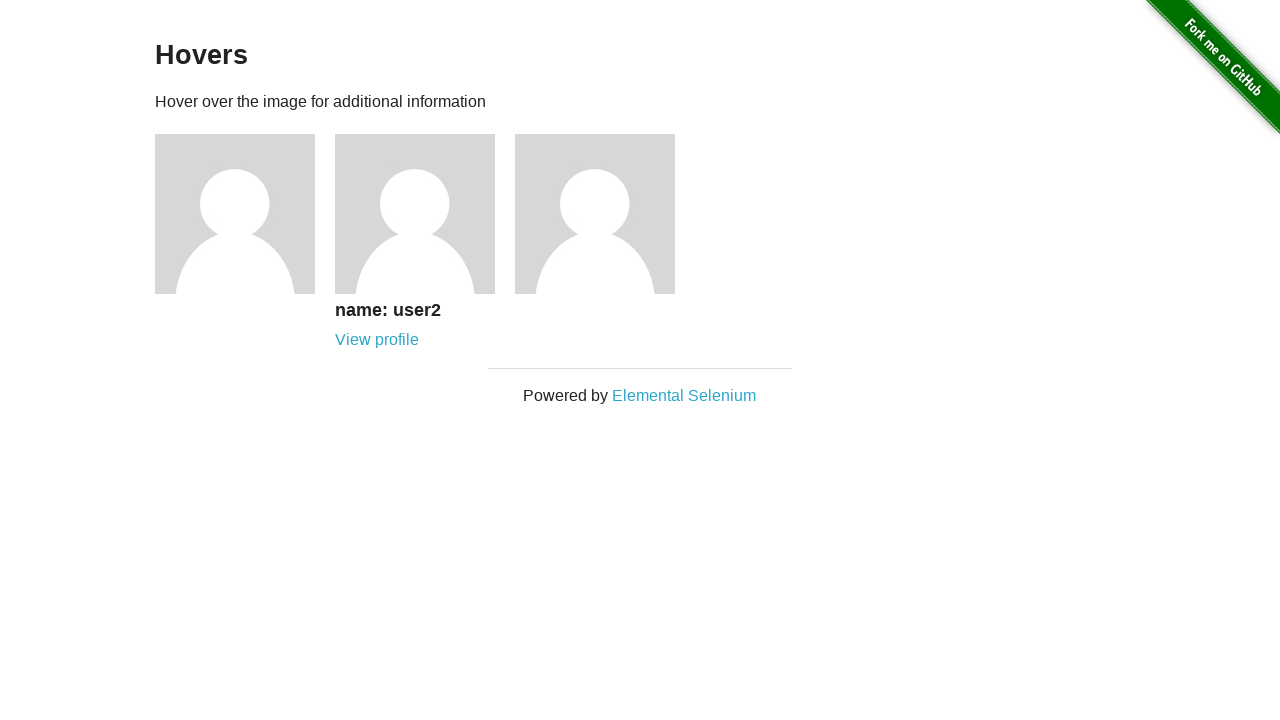

User name displayed for profile 2
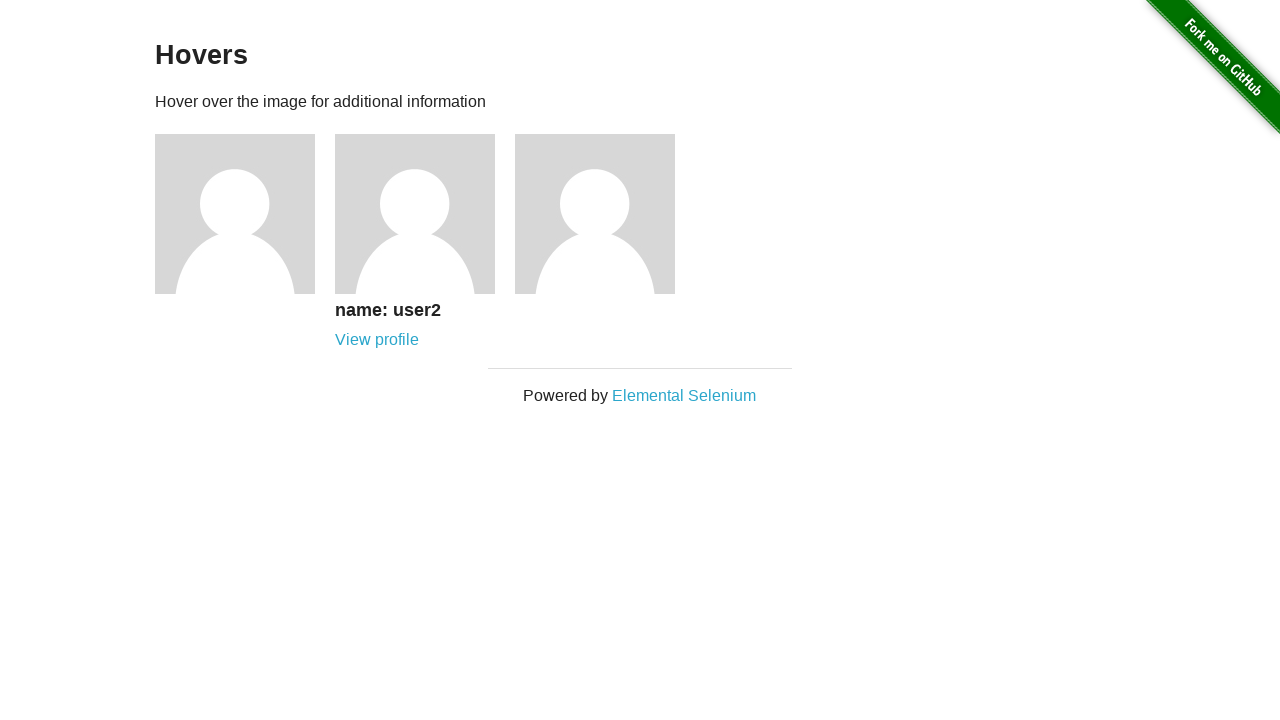

View profile link displayed for profile 2
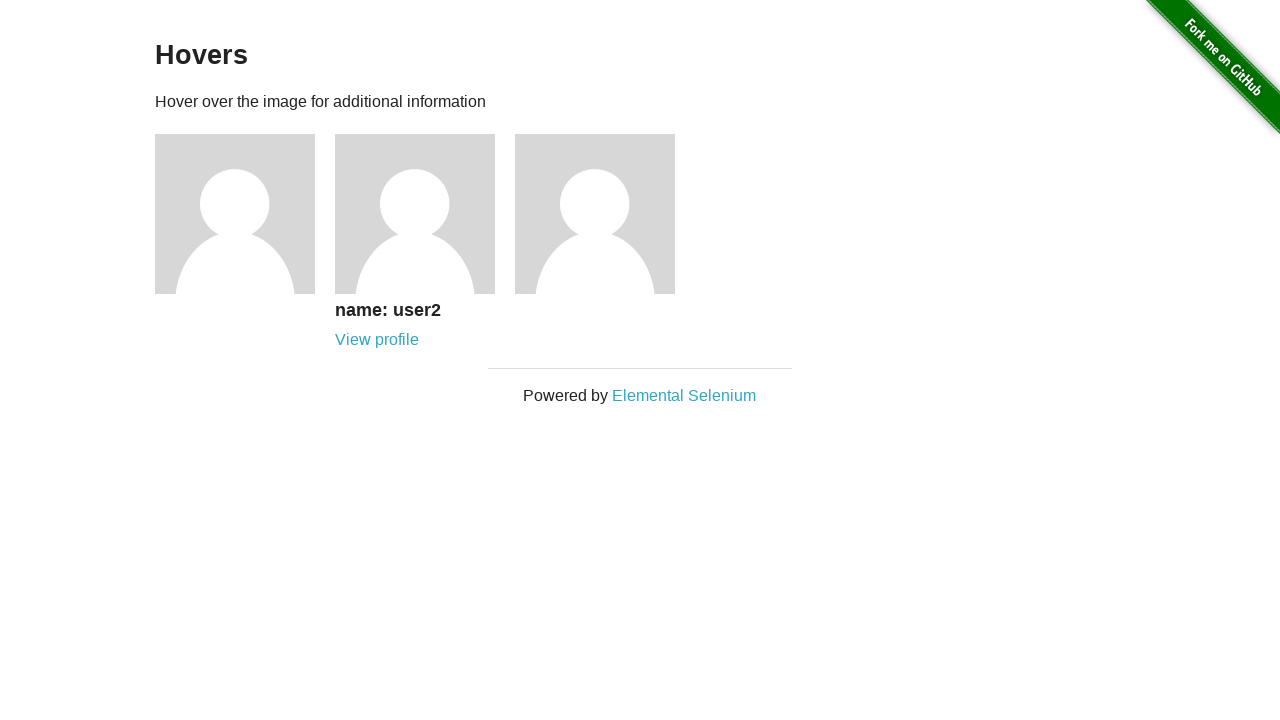

Hovered over profile avatar 3 at (595, 214) on xpath=//img[@alt='User Avatar'] >> nth=2
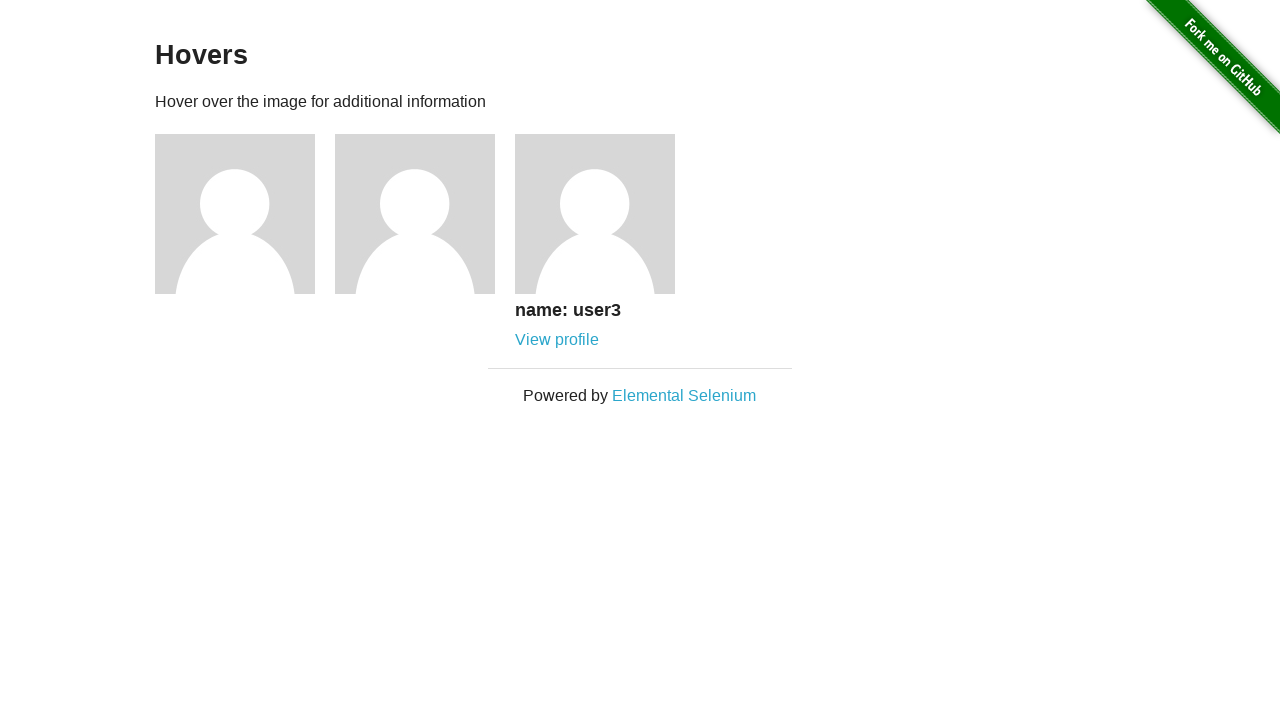

User name displayed for profile 3
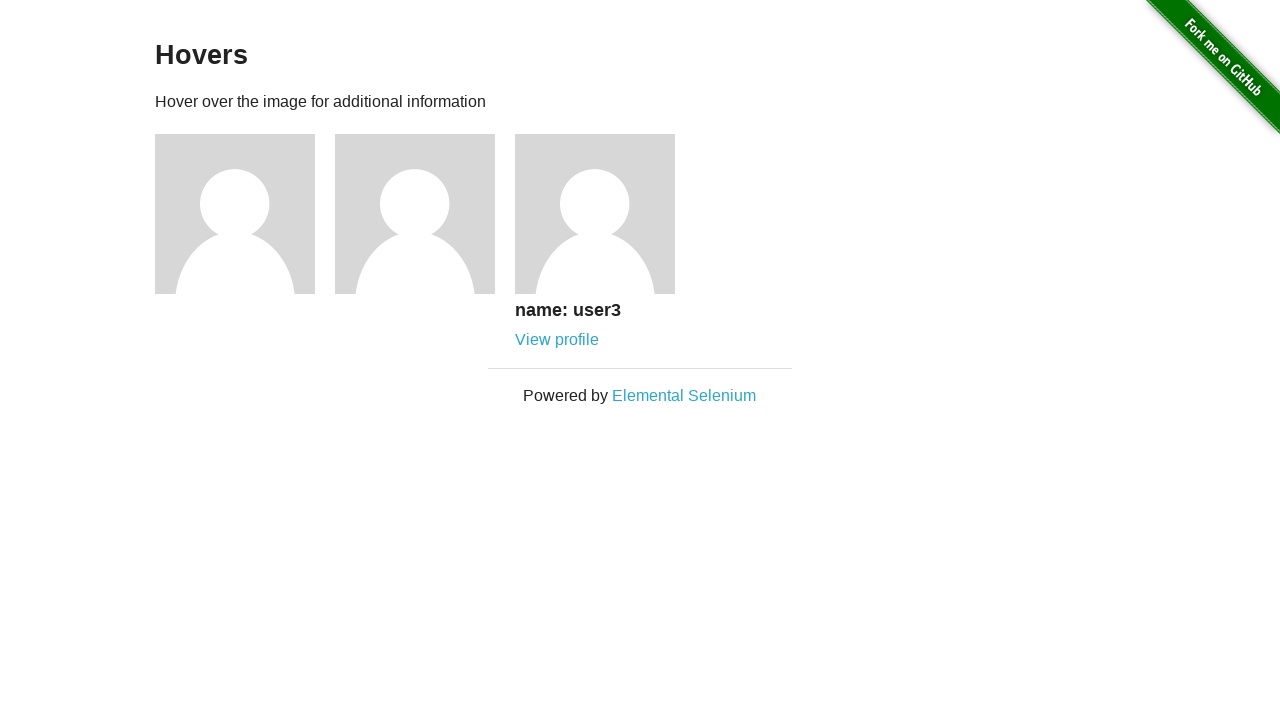

View profile link displayed for profile 3
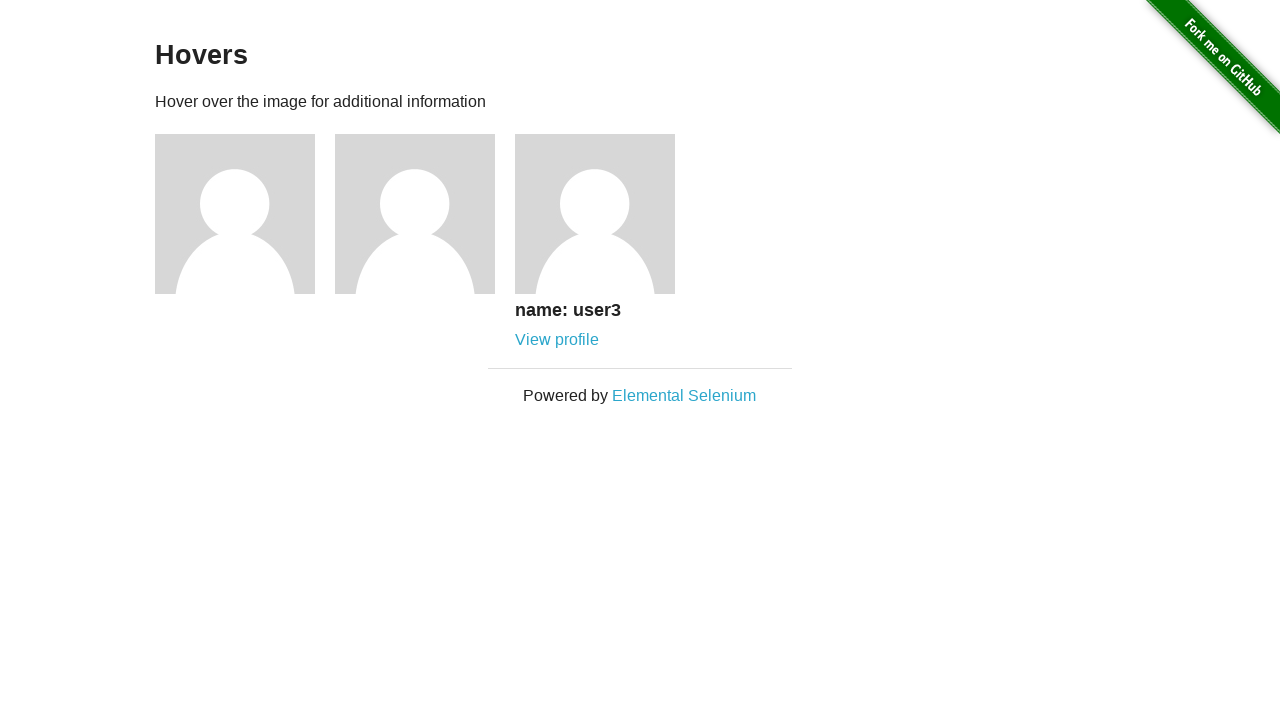

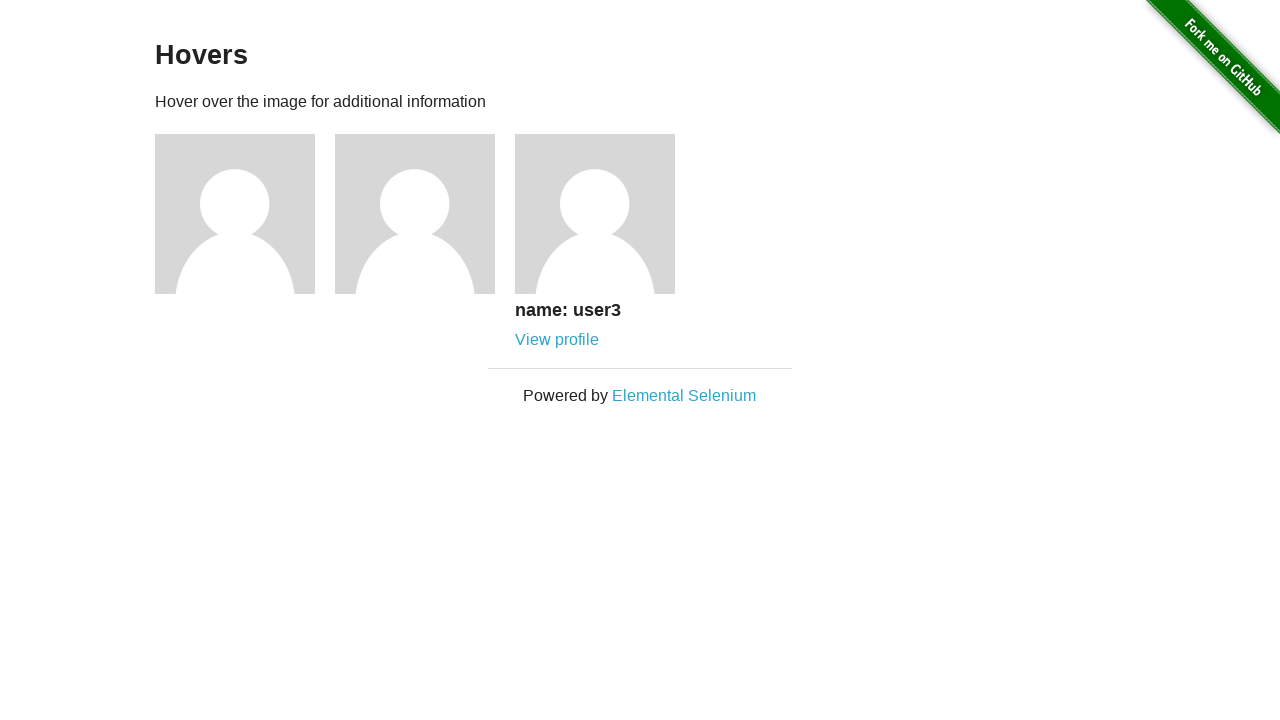